Tests login form validation by submitting empty username and password fields and verifying that an appropriate error message is displayed

Starting URL: https://www.saucedemo.com/

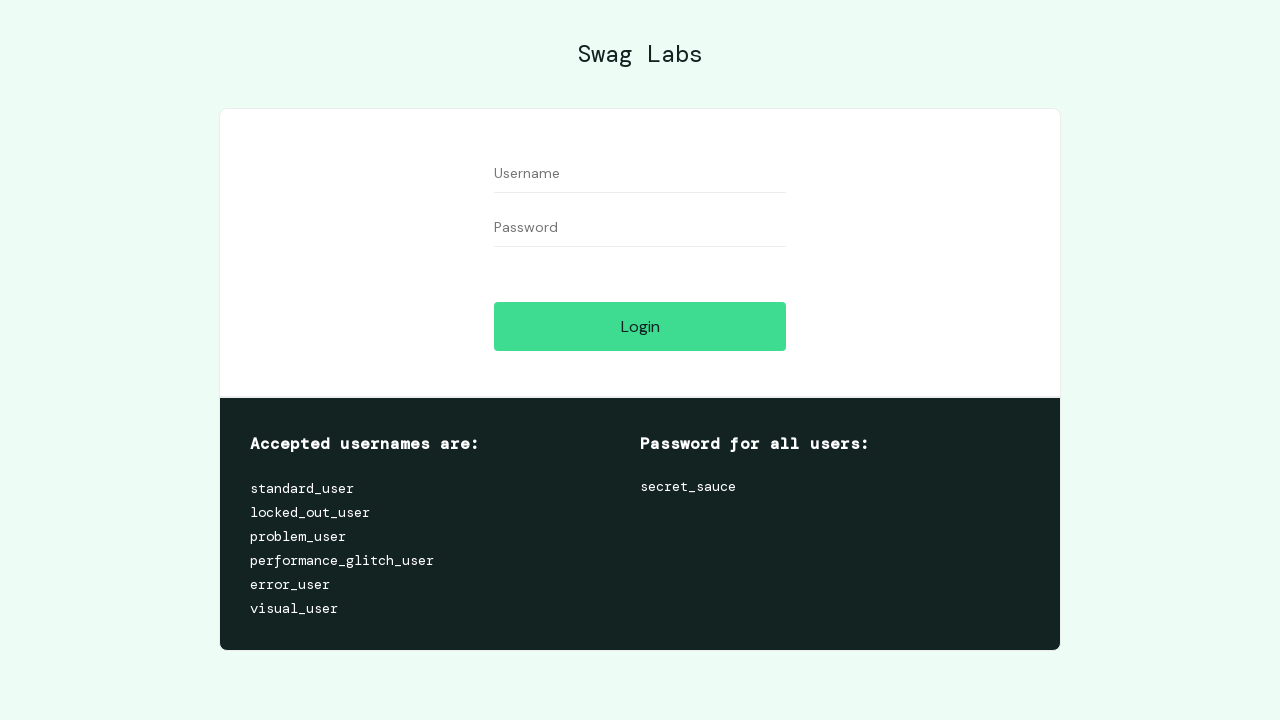

Filled username field with empty string on form #user-name
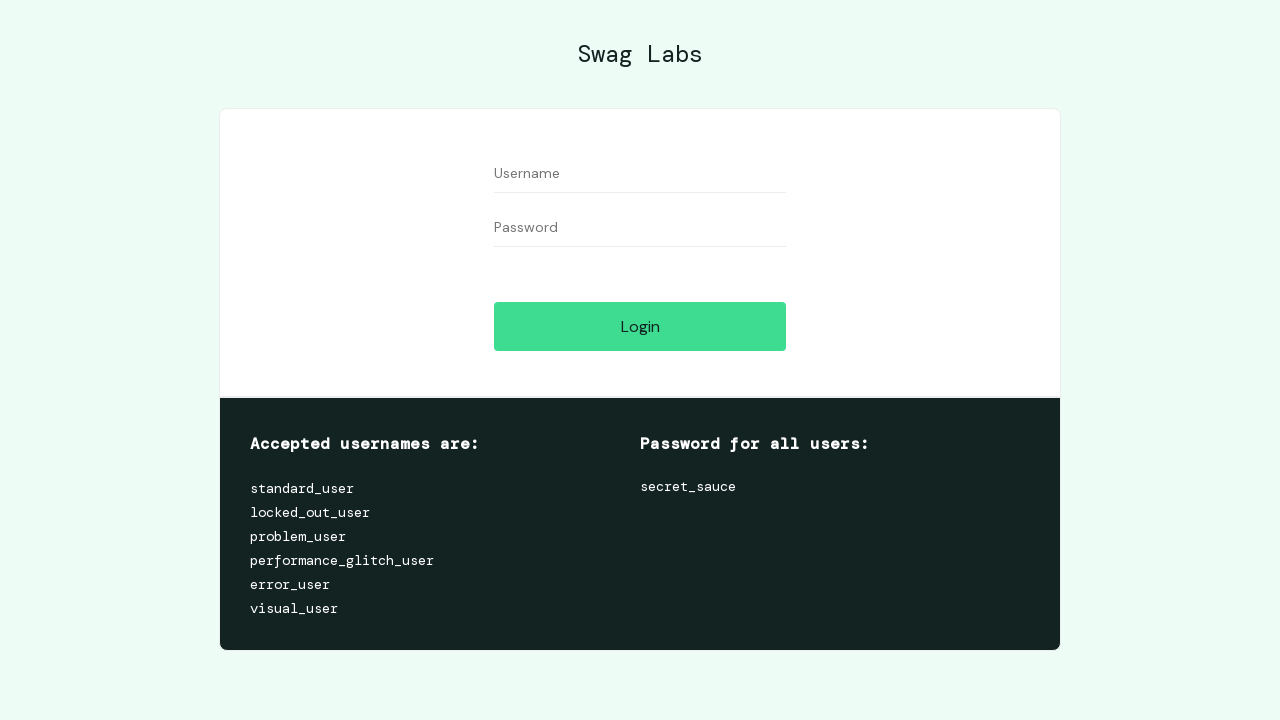

Filled password field with empty string on form #password
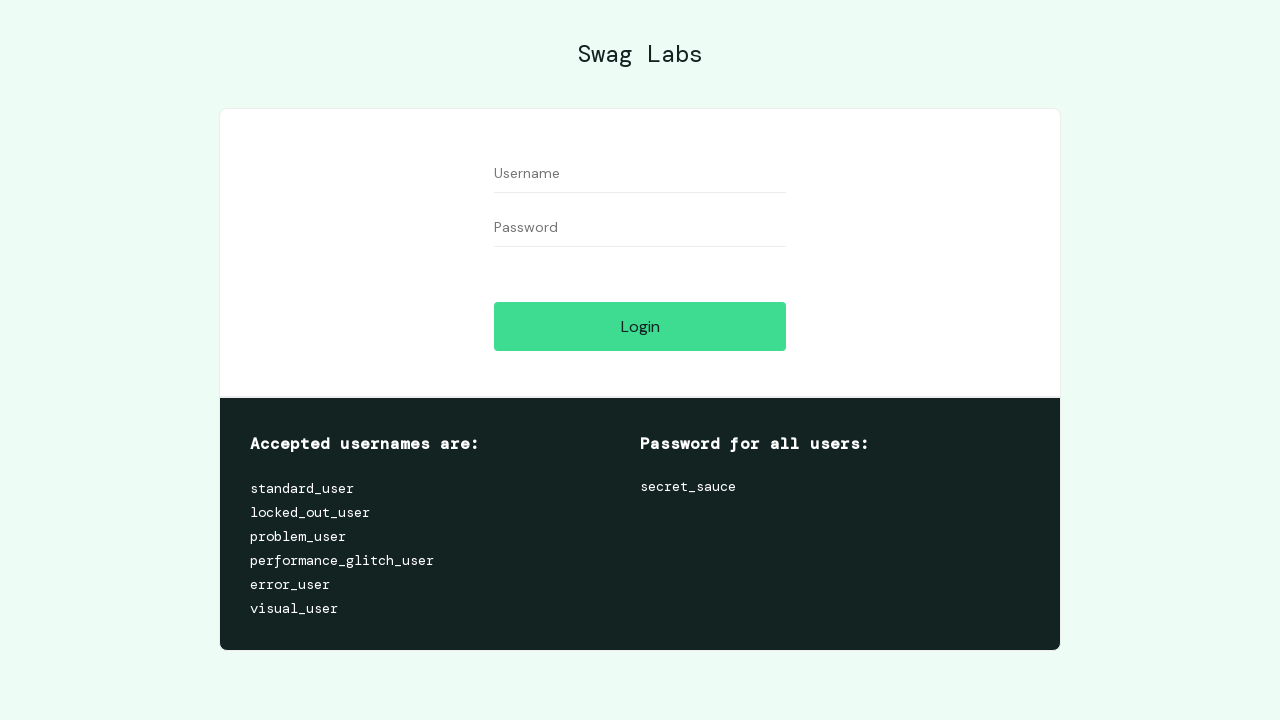

Clicked login button with empty credentials at (640, 326) on form #login-button
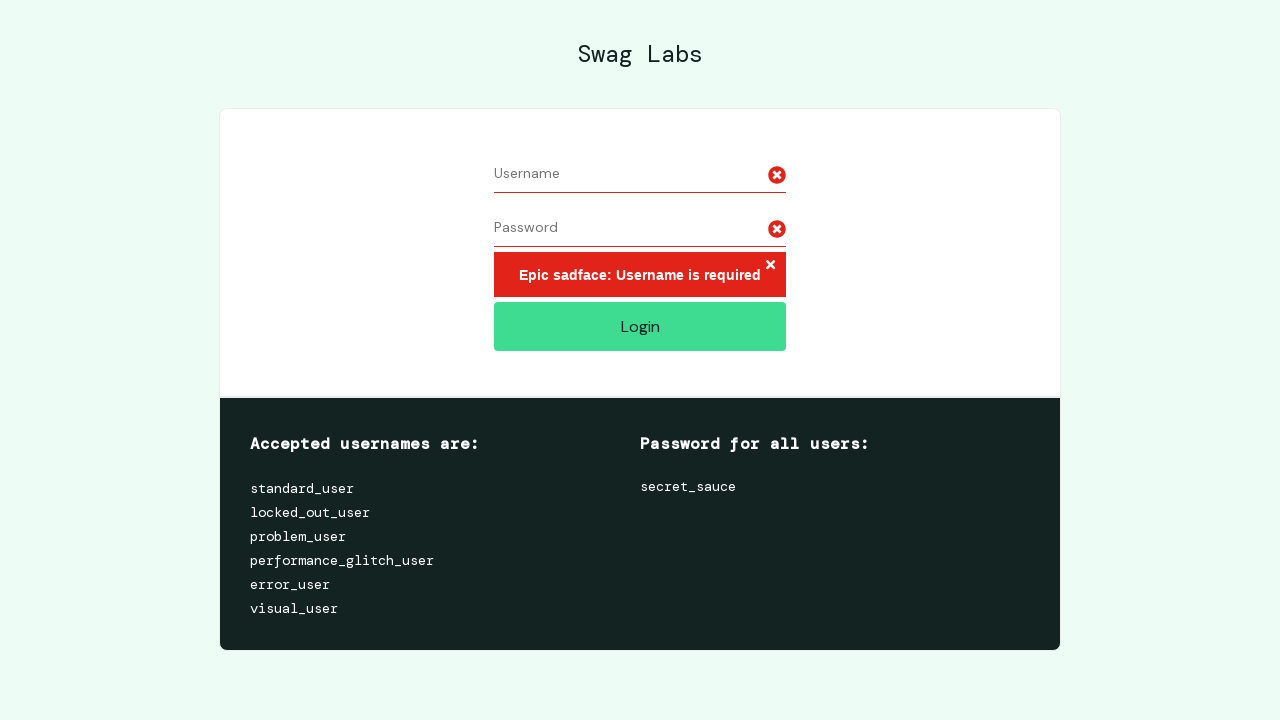

Error message 'Epic sadface: Username is required' appeared
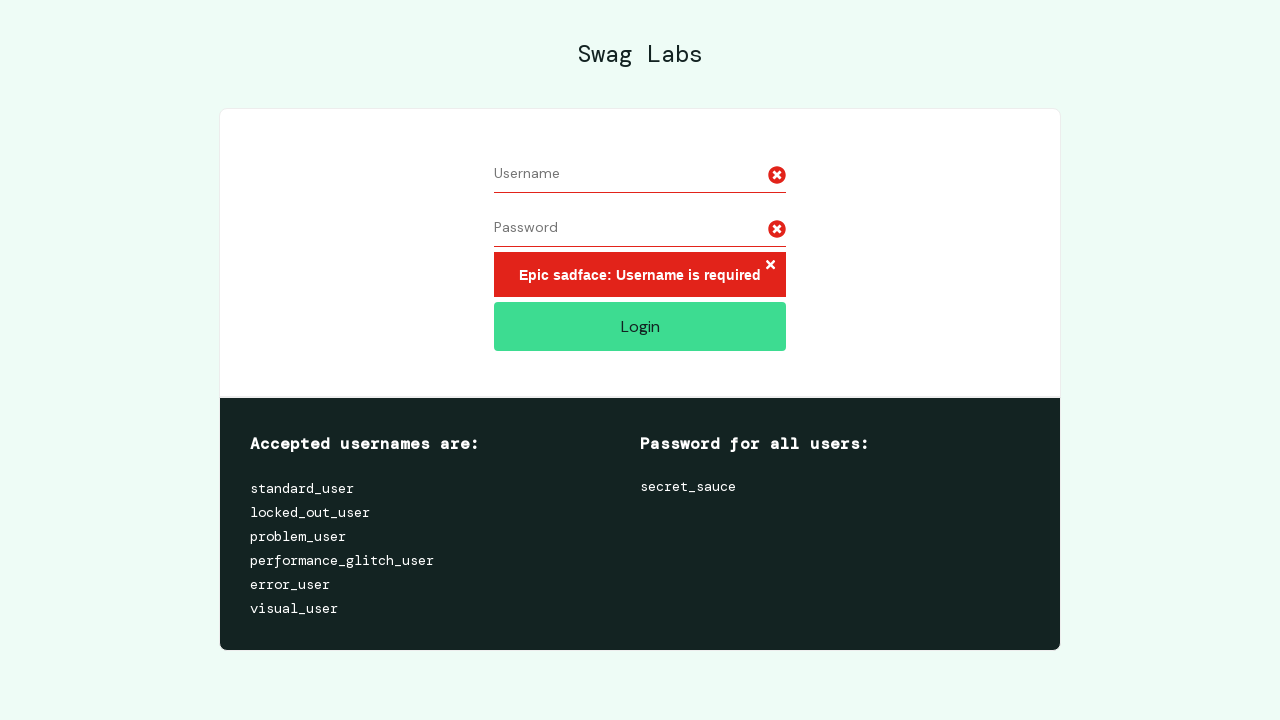

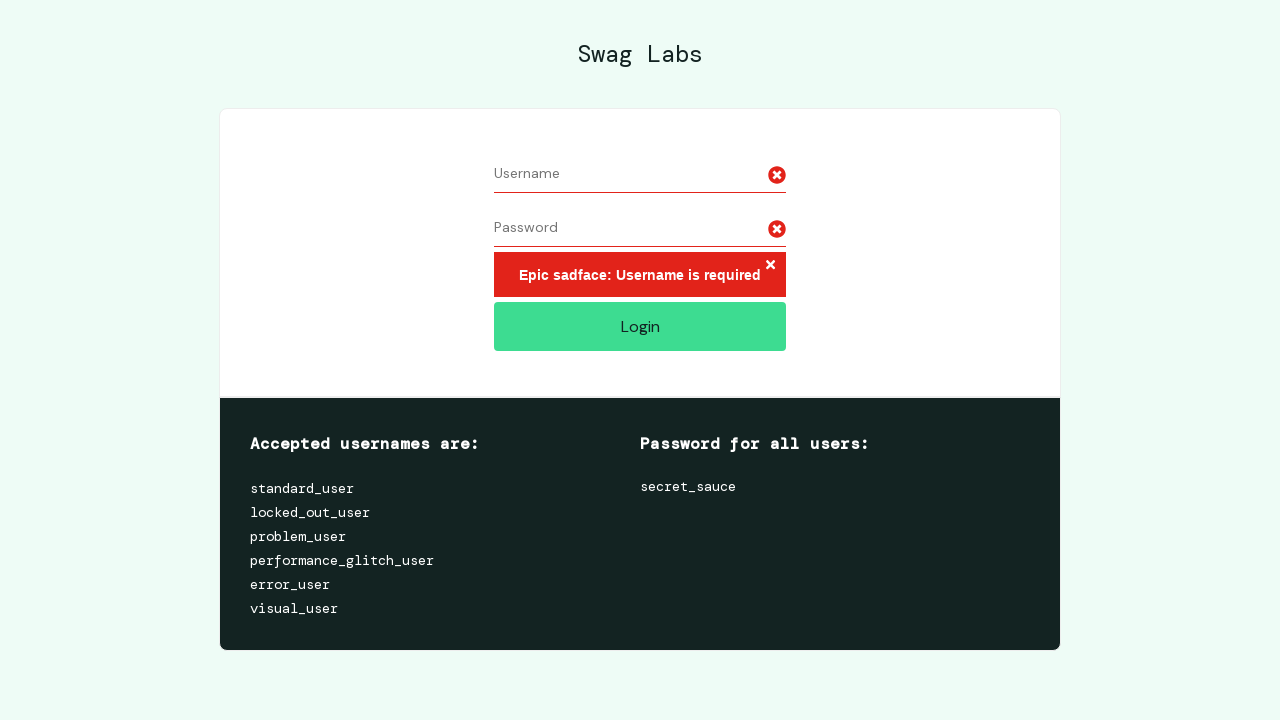